Tests that the password field shows a validation message when password contains spaces

Starting URL: https://raigiku.github.io/SI656-Experimentos_ISW-Frontend/

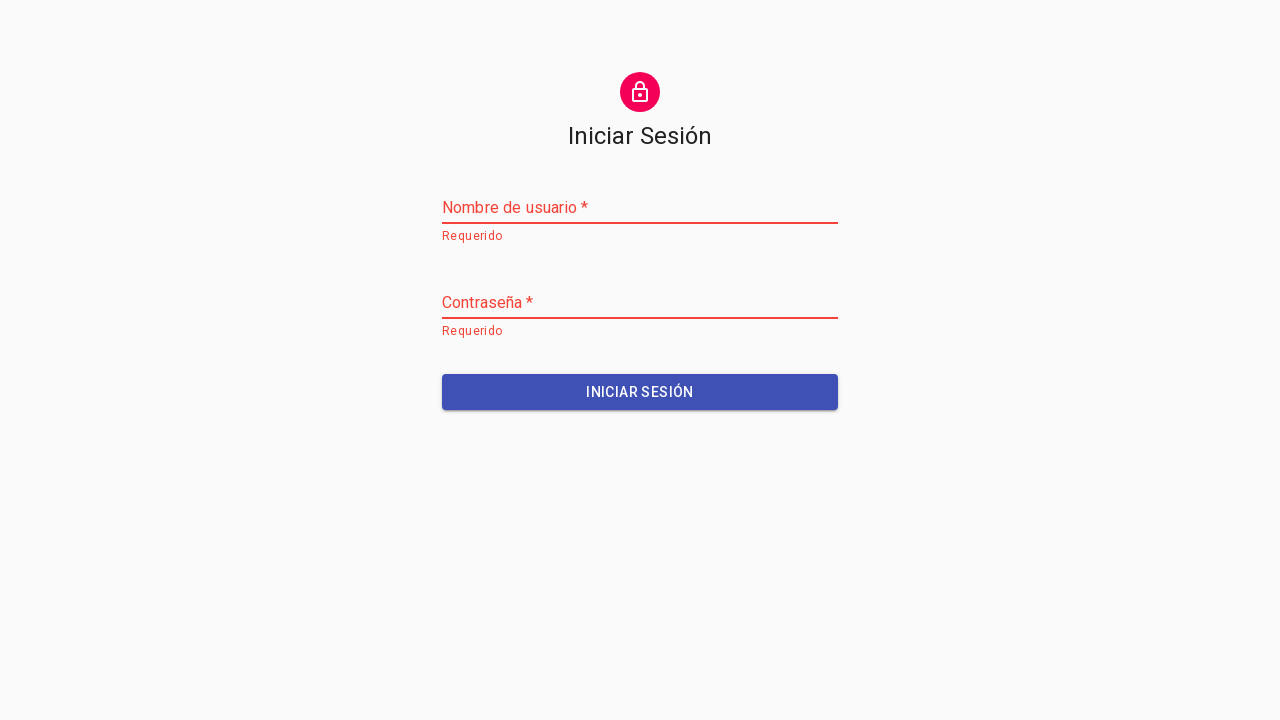

Filled password field with 'super contraseña' (password containing spaces) on #root > main > div > form > div:nth-child(2) > div > input
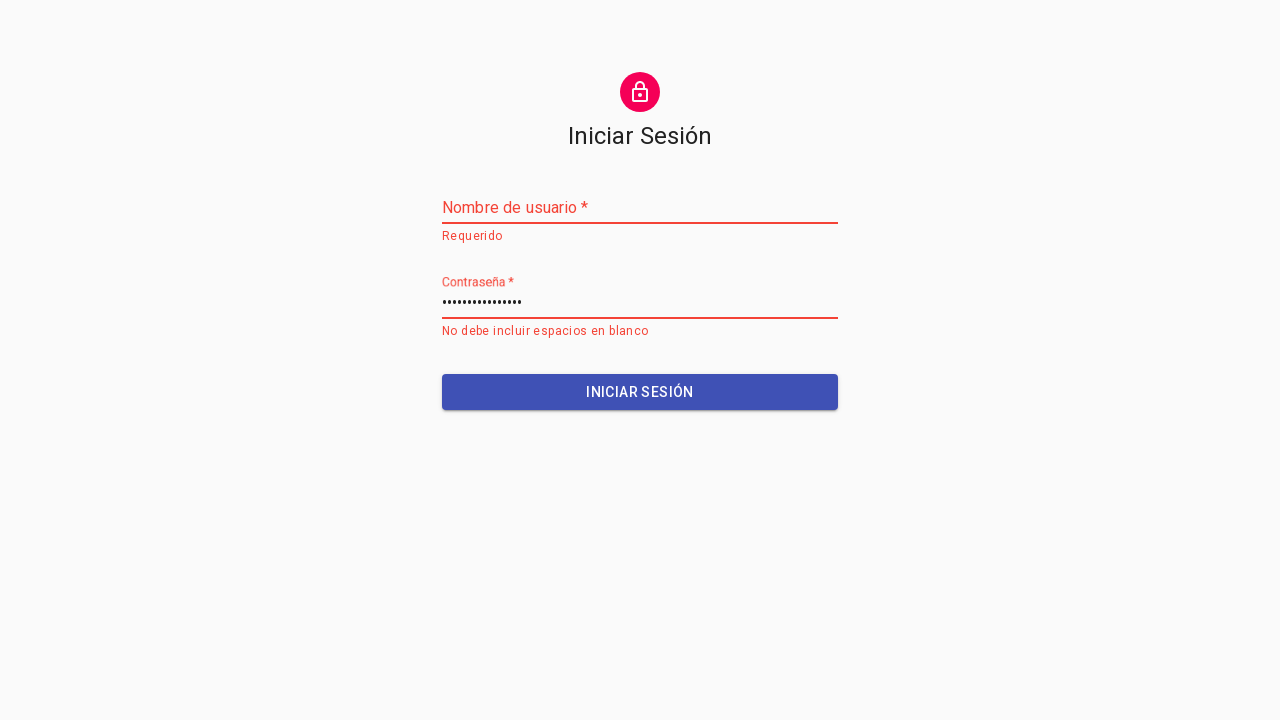

Validation message appeared indicating password should not have spaces
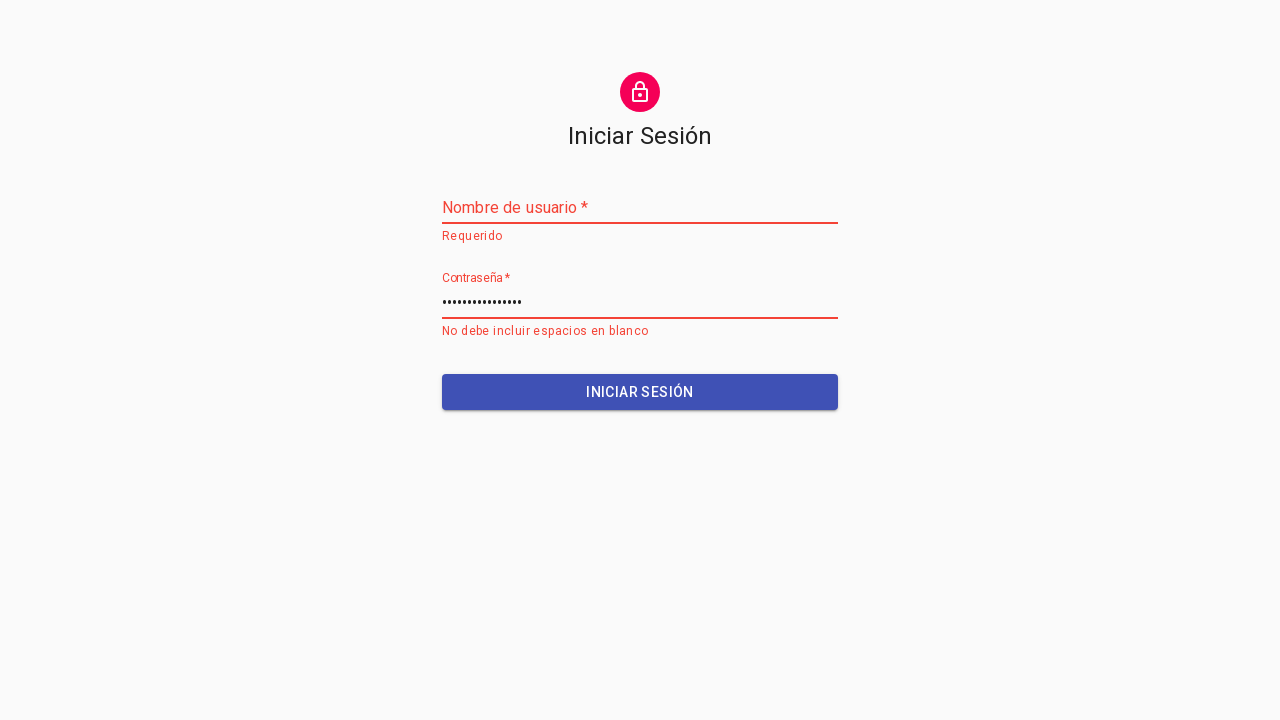

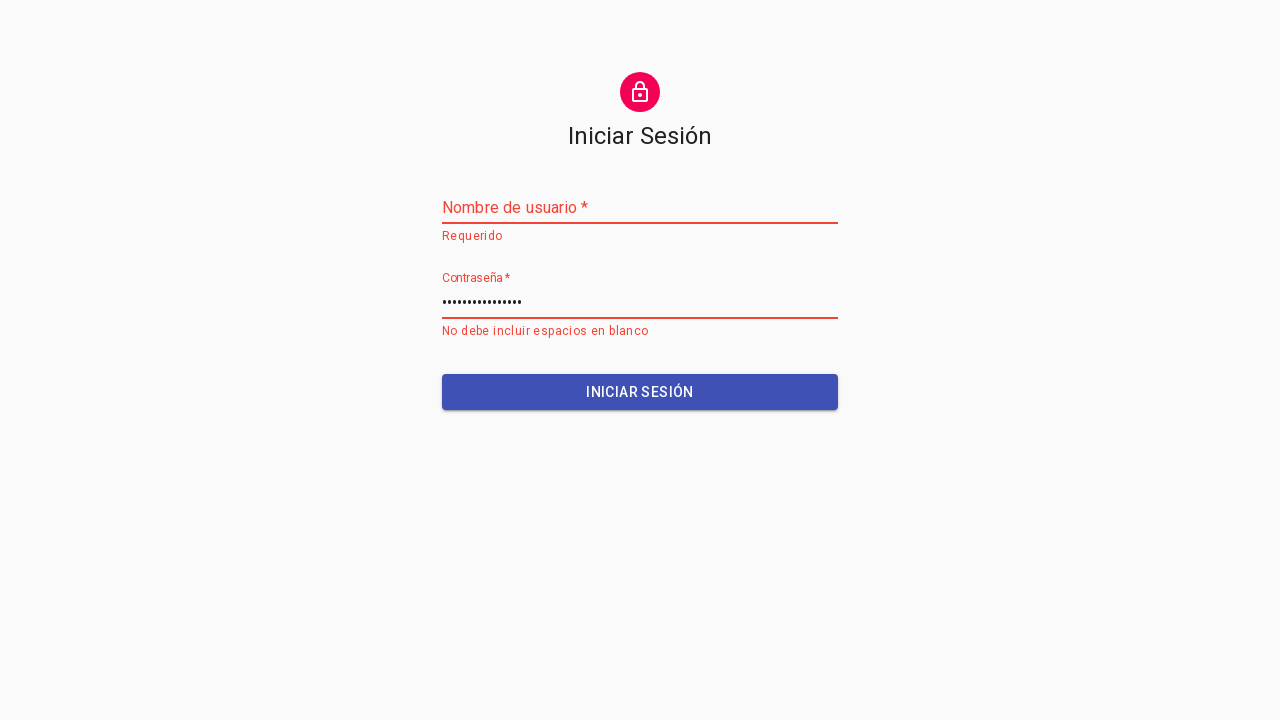